Tests dropdown component functionality by clicking on a dropdown button and interacting with the select element to retrieve all available options

Starting URL: https://formstone.it/components/dropdown/demo/

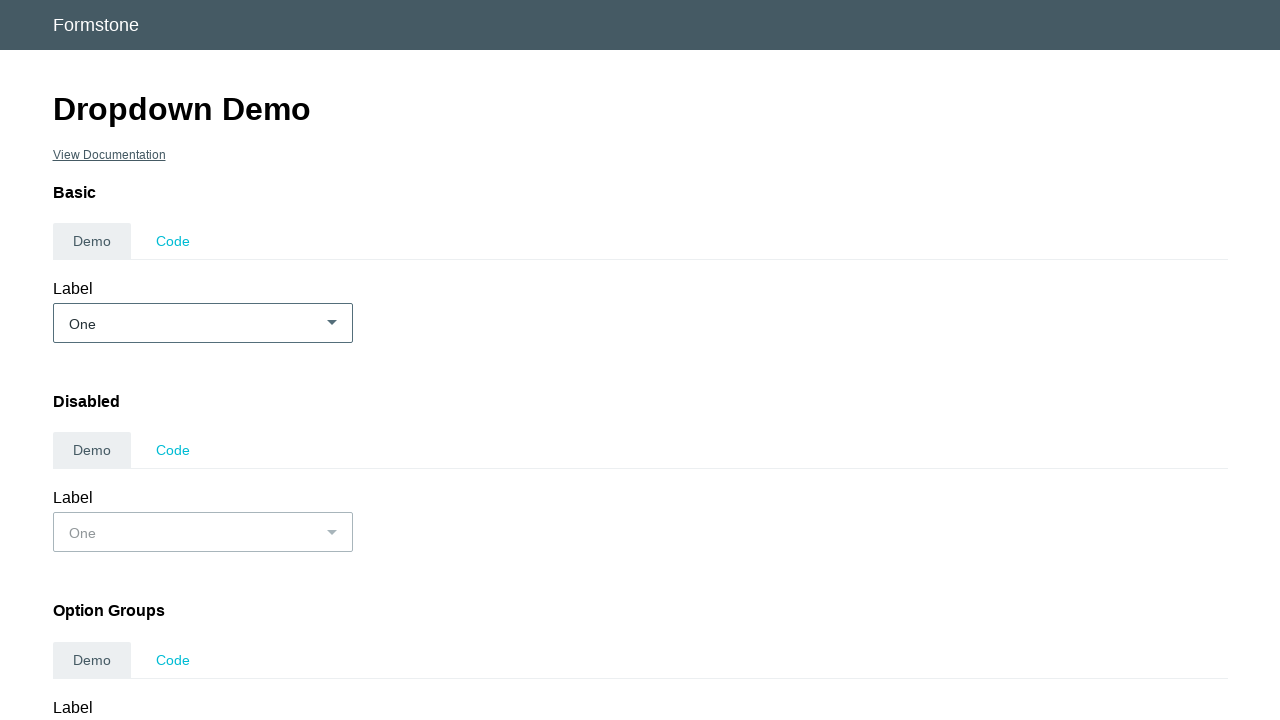

Waited for dropdown button to be visible
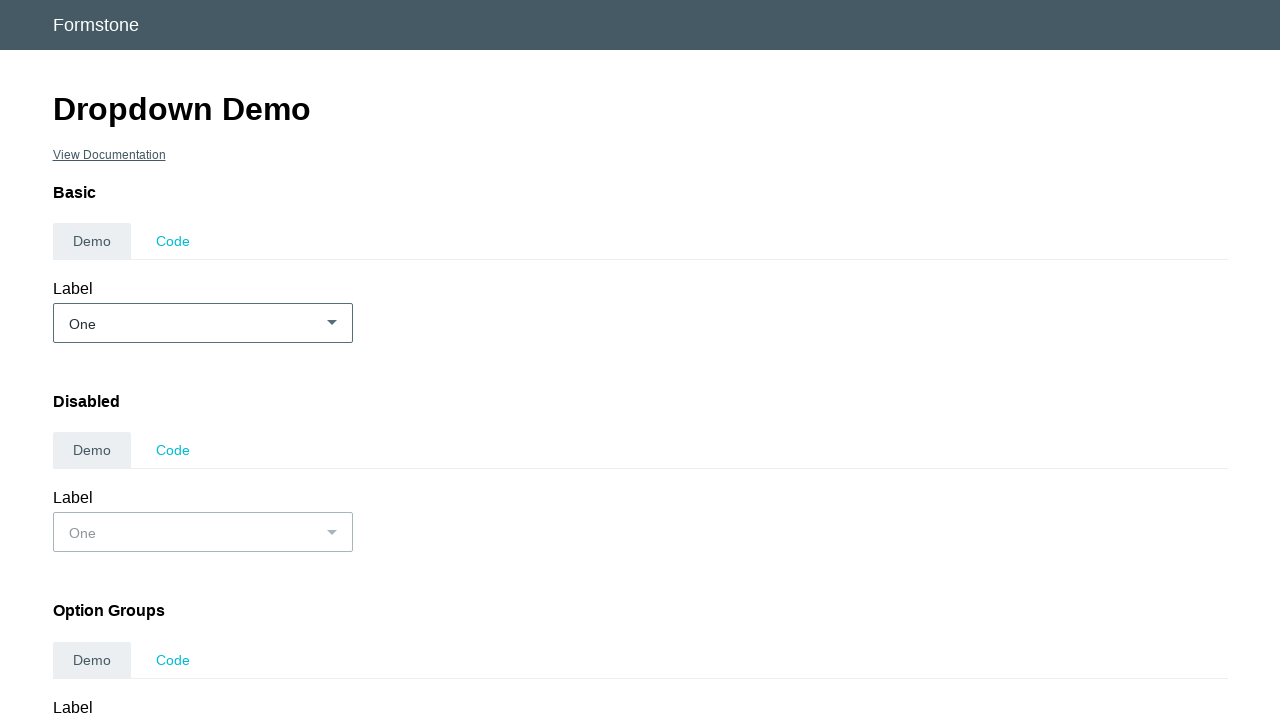

Clicked dropdown button at (202, 323) on #demo_basic-dropdown-selected
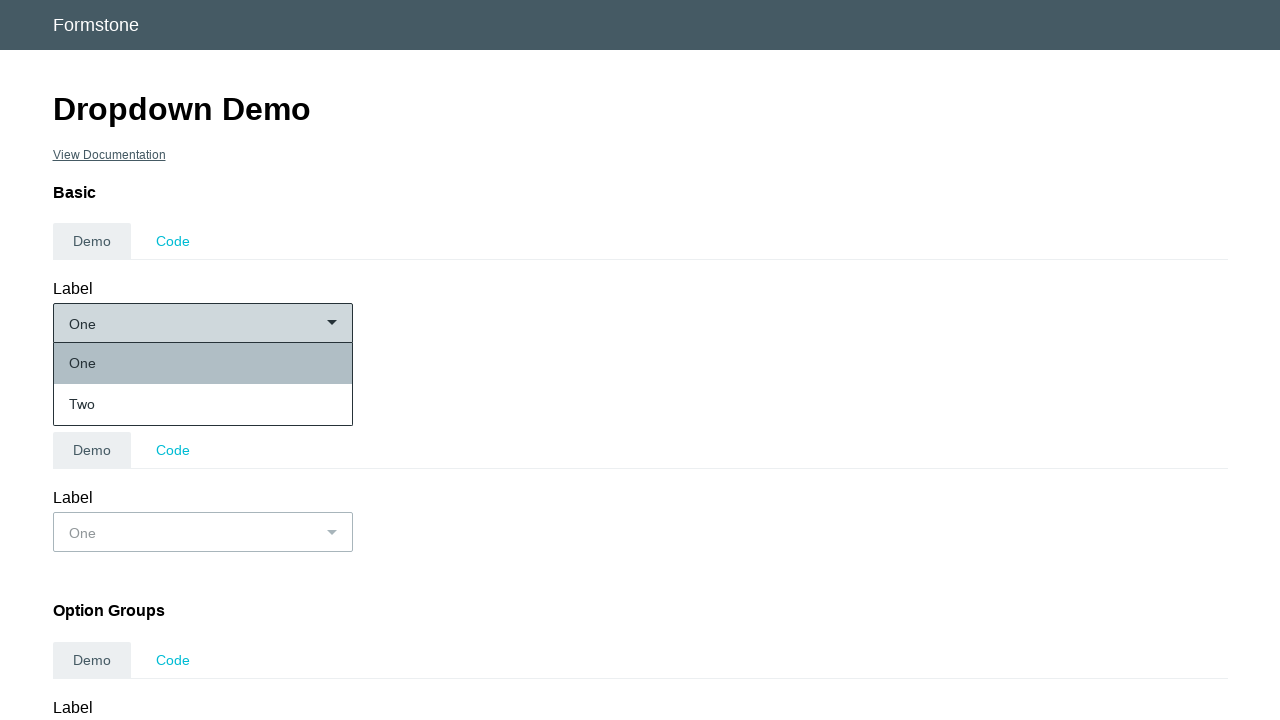

Select element loaded
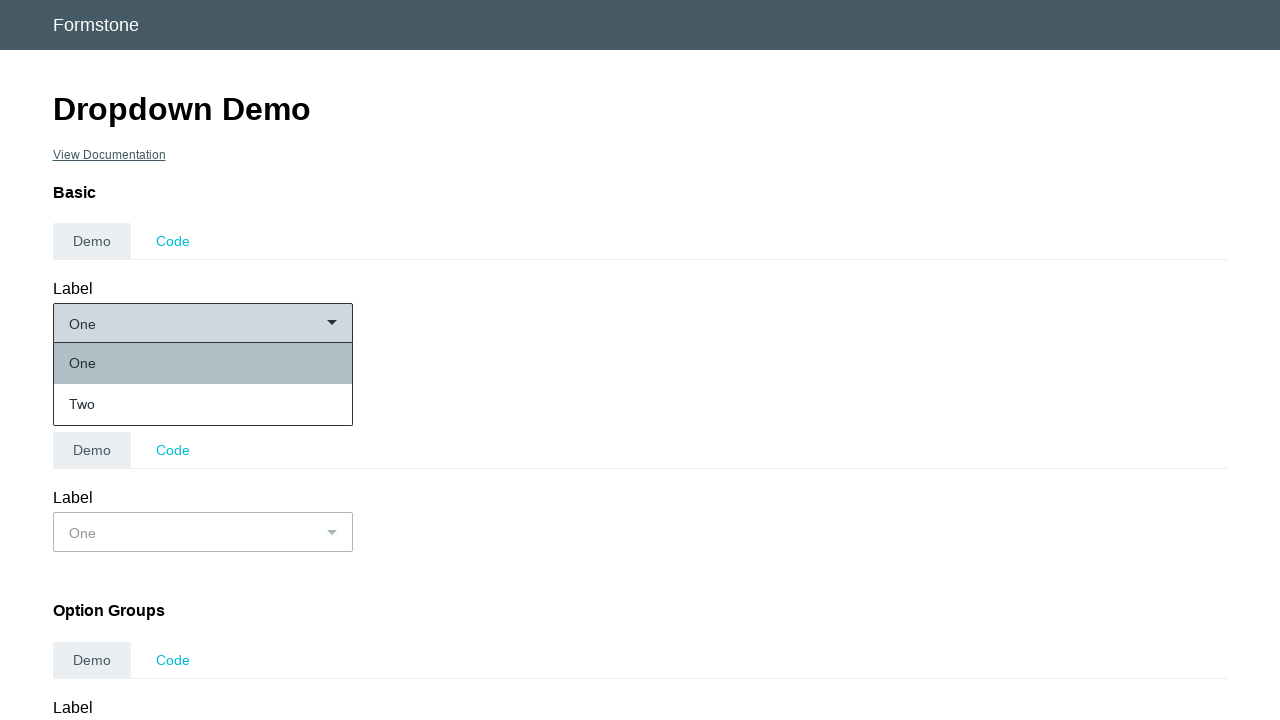

Retrieved all dropdown options (2 options found)
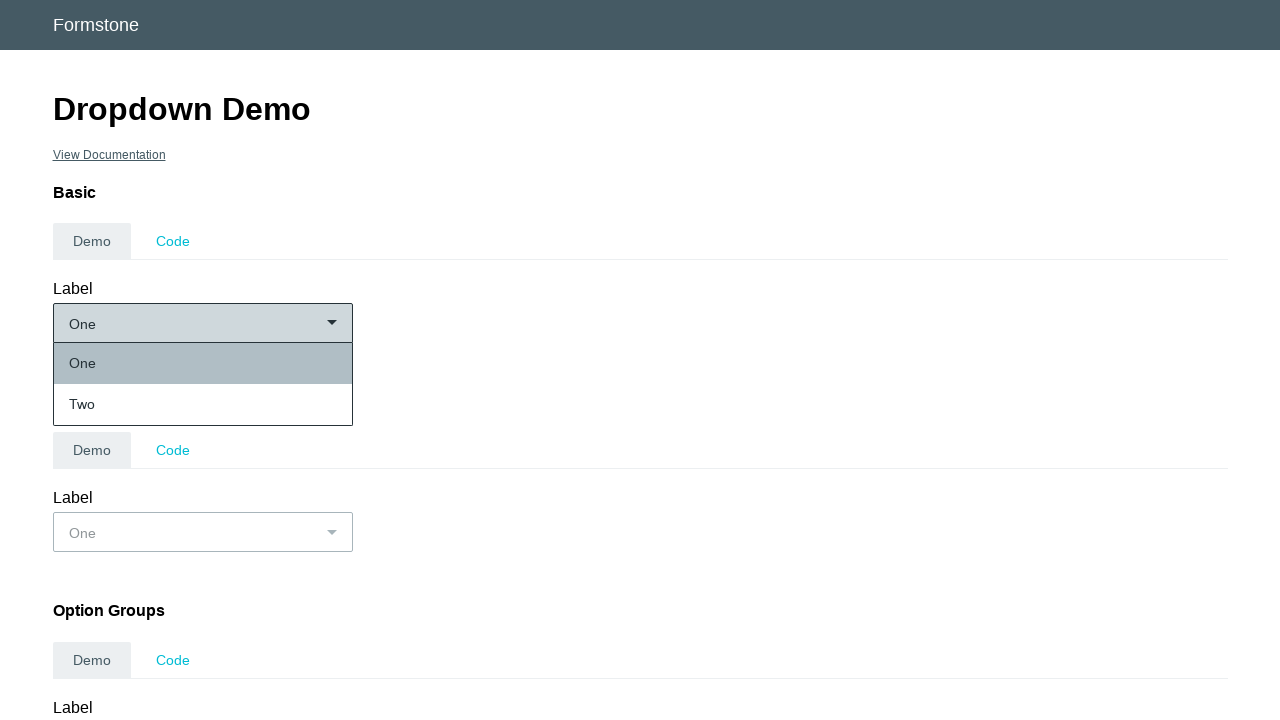

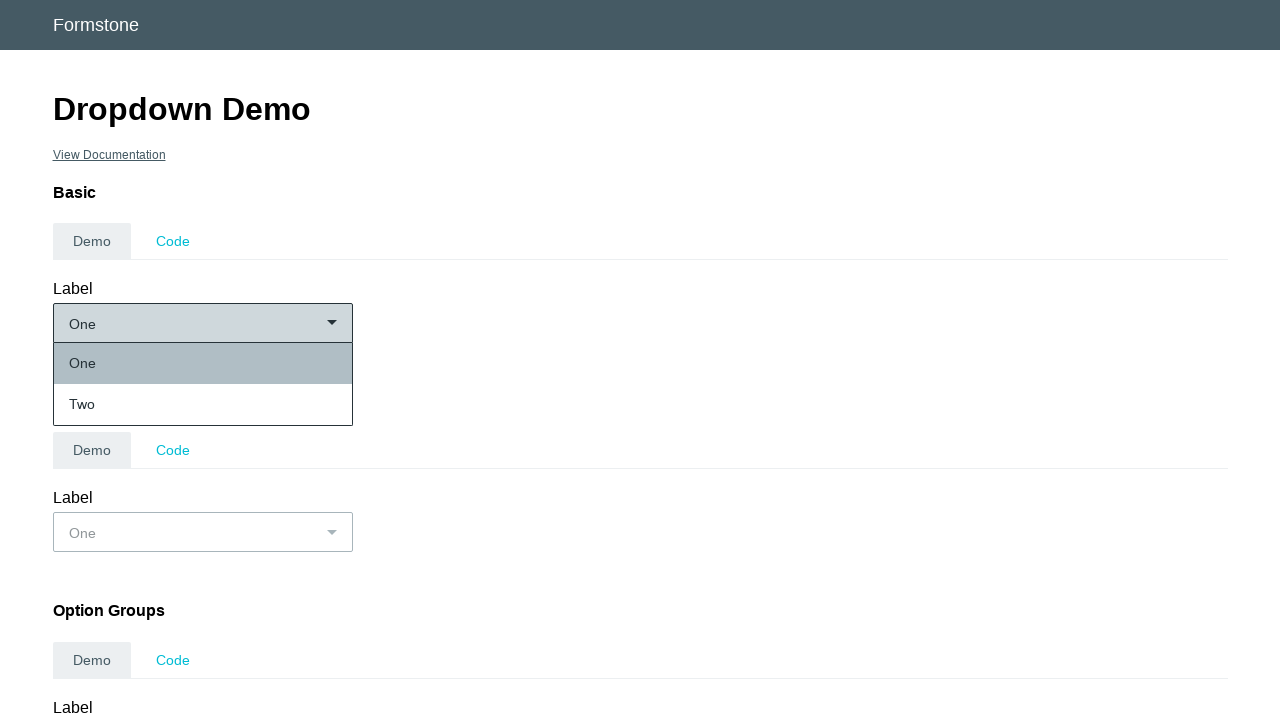